Navigates to QQ CrossFire gaming website and closes the promotional video popup if it appears within 5 seconds.

Starting URL: https://cf.qq.com/

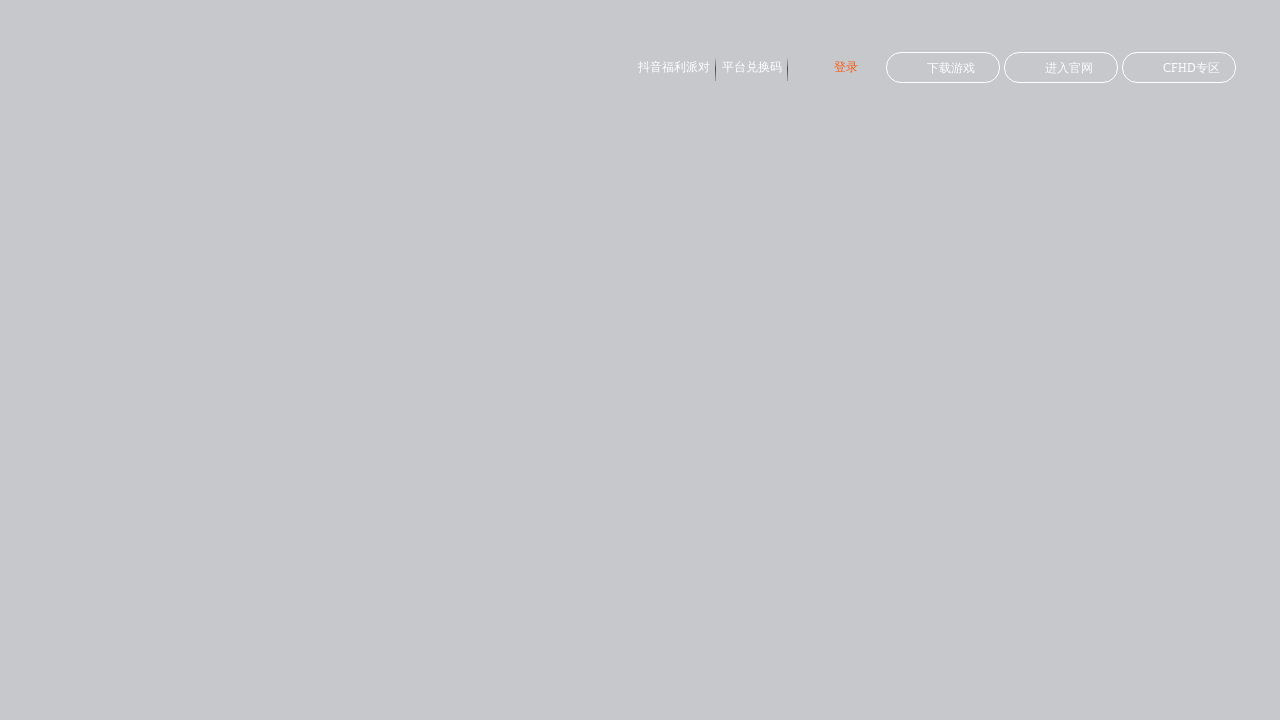

Set viewport to 1920x1080
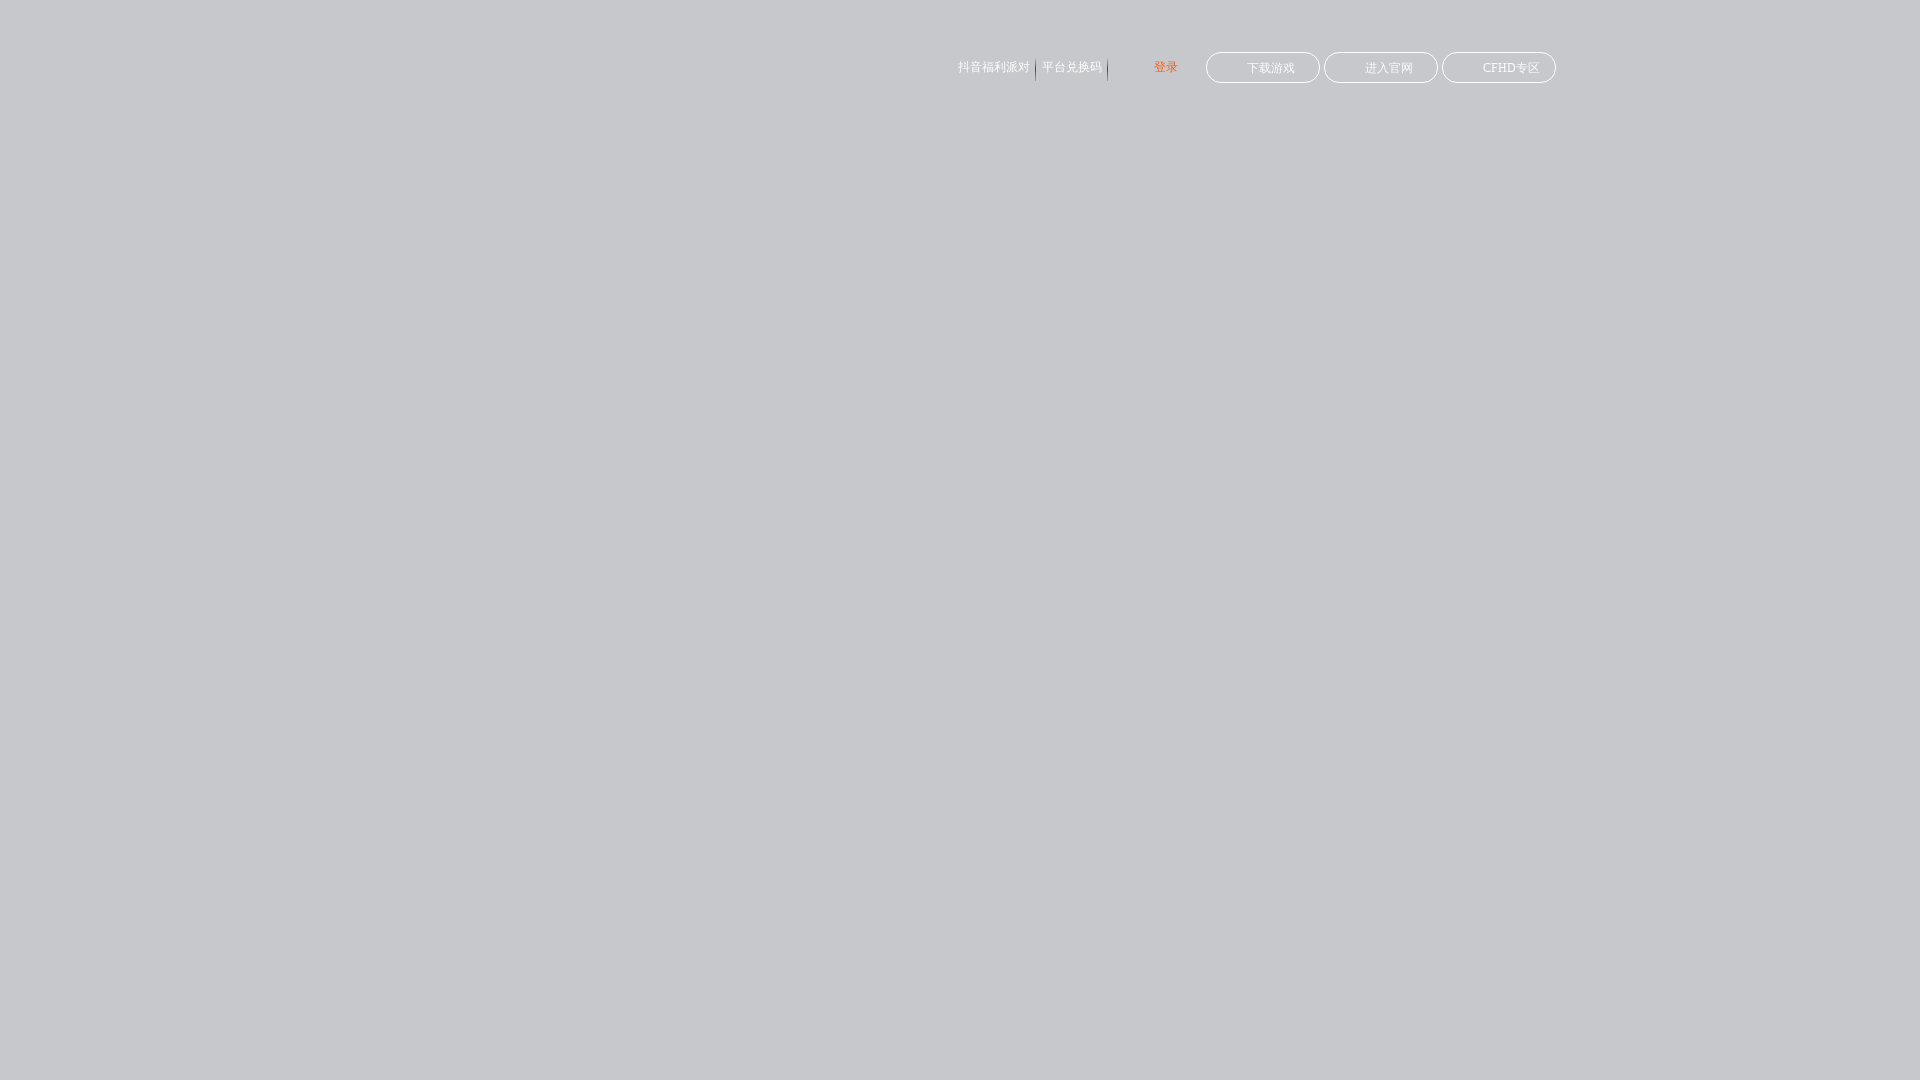

No promotional video popup appeared or timeout reached
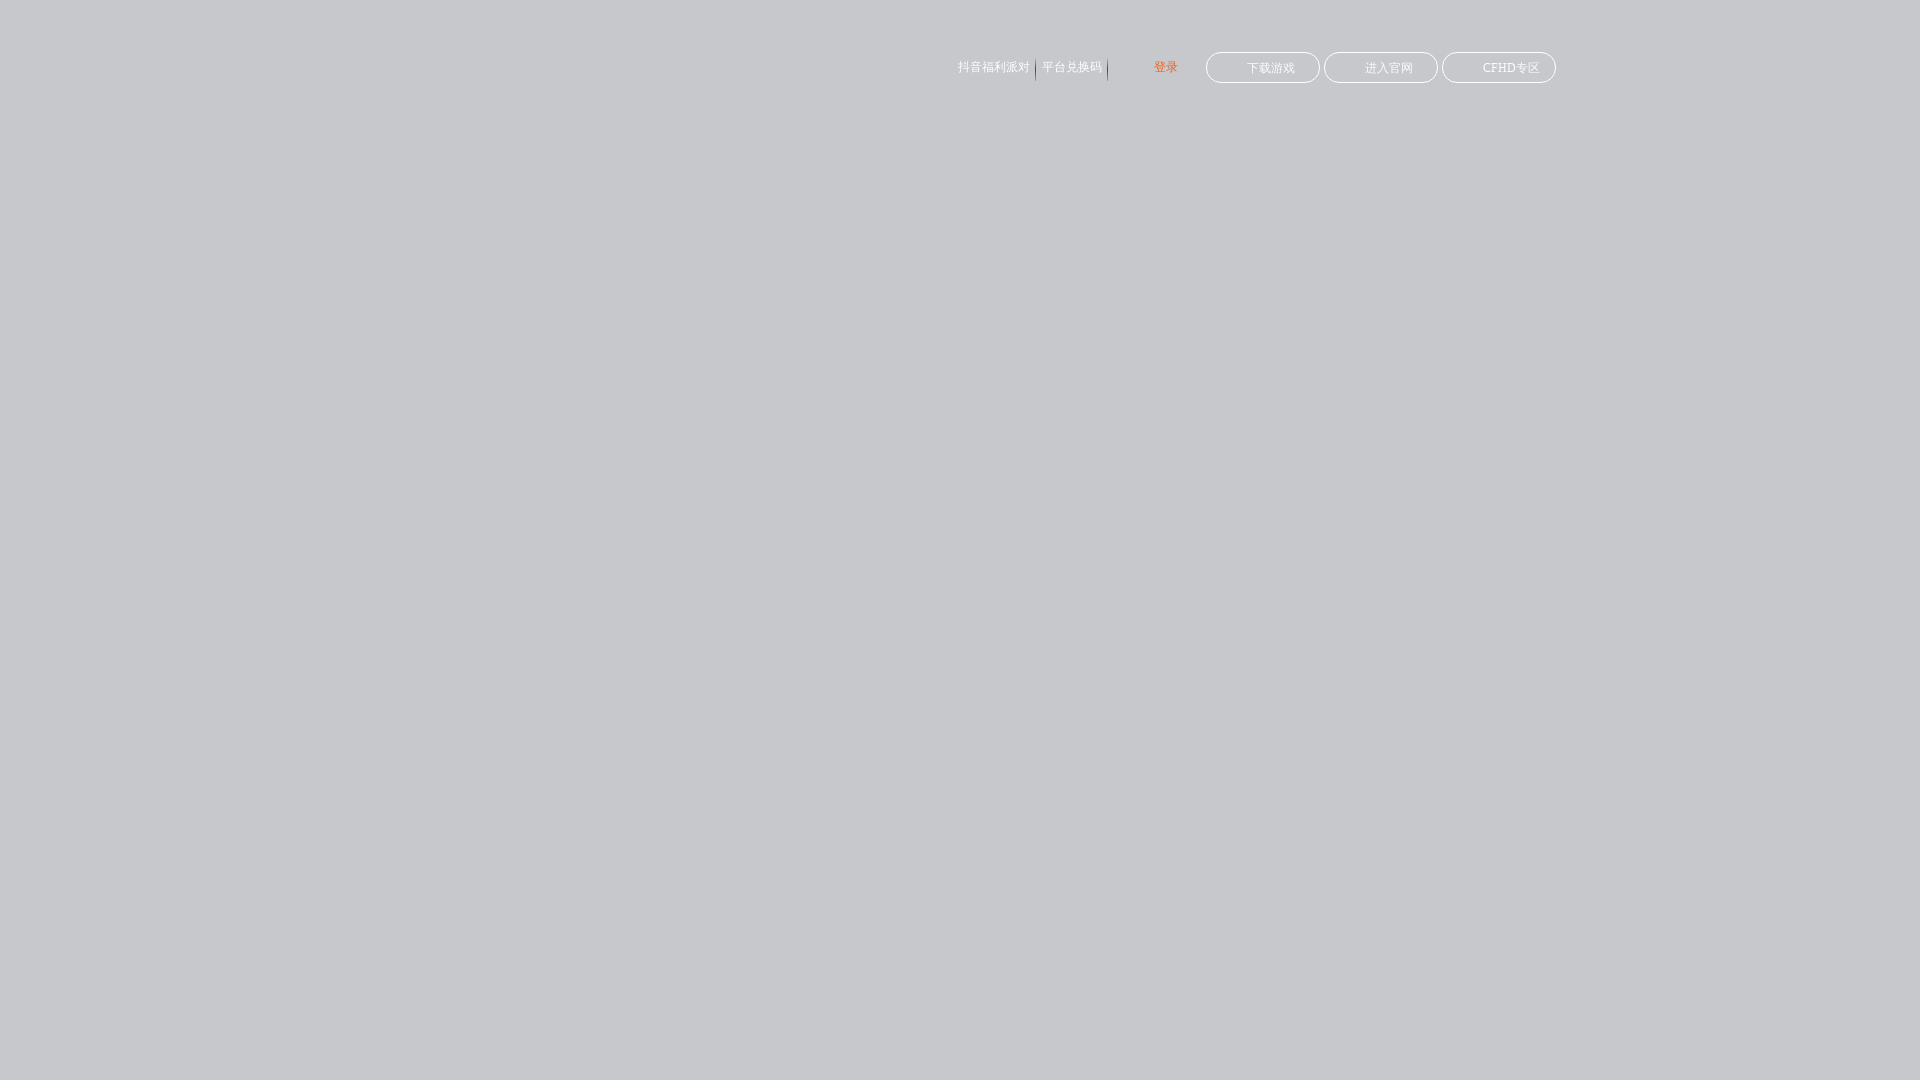

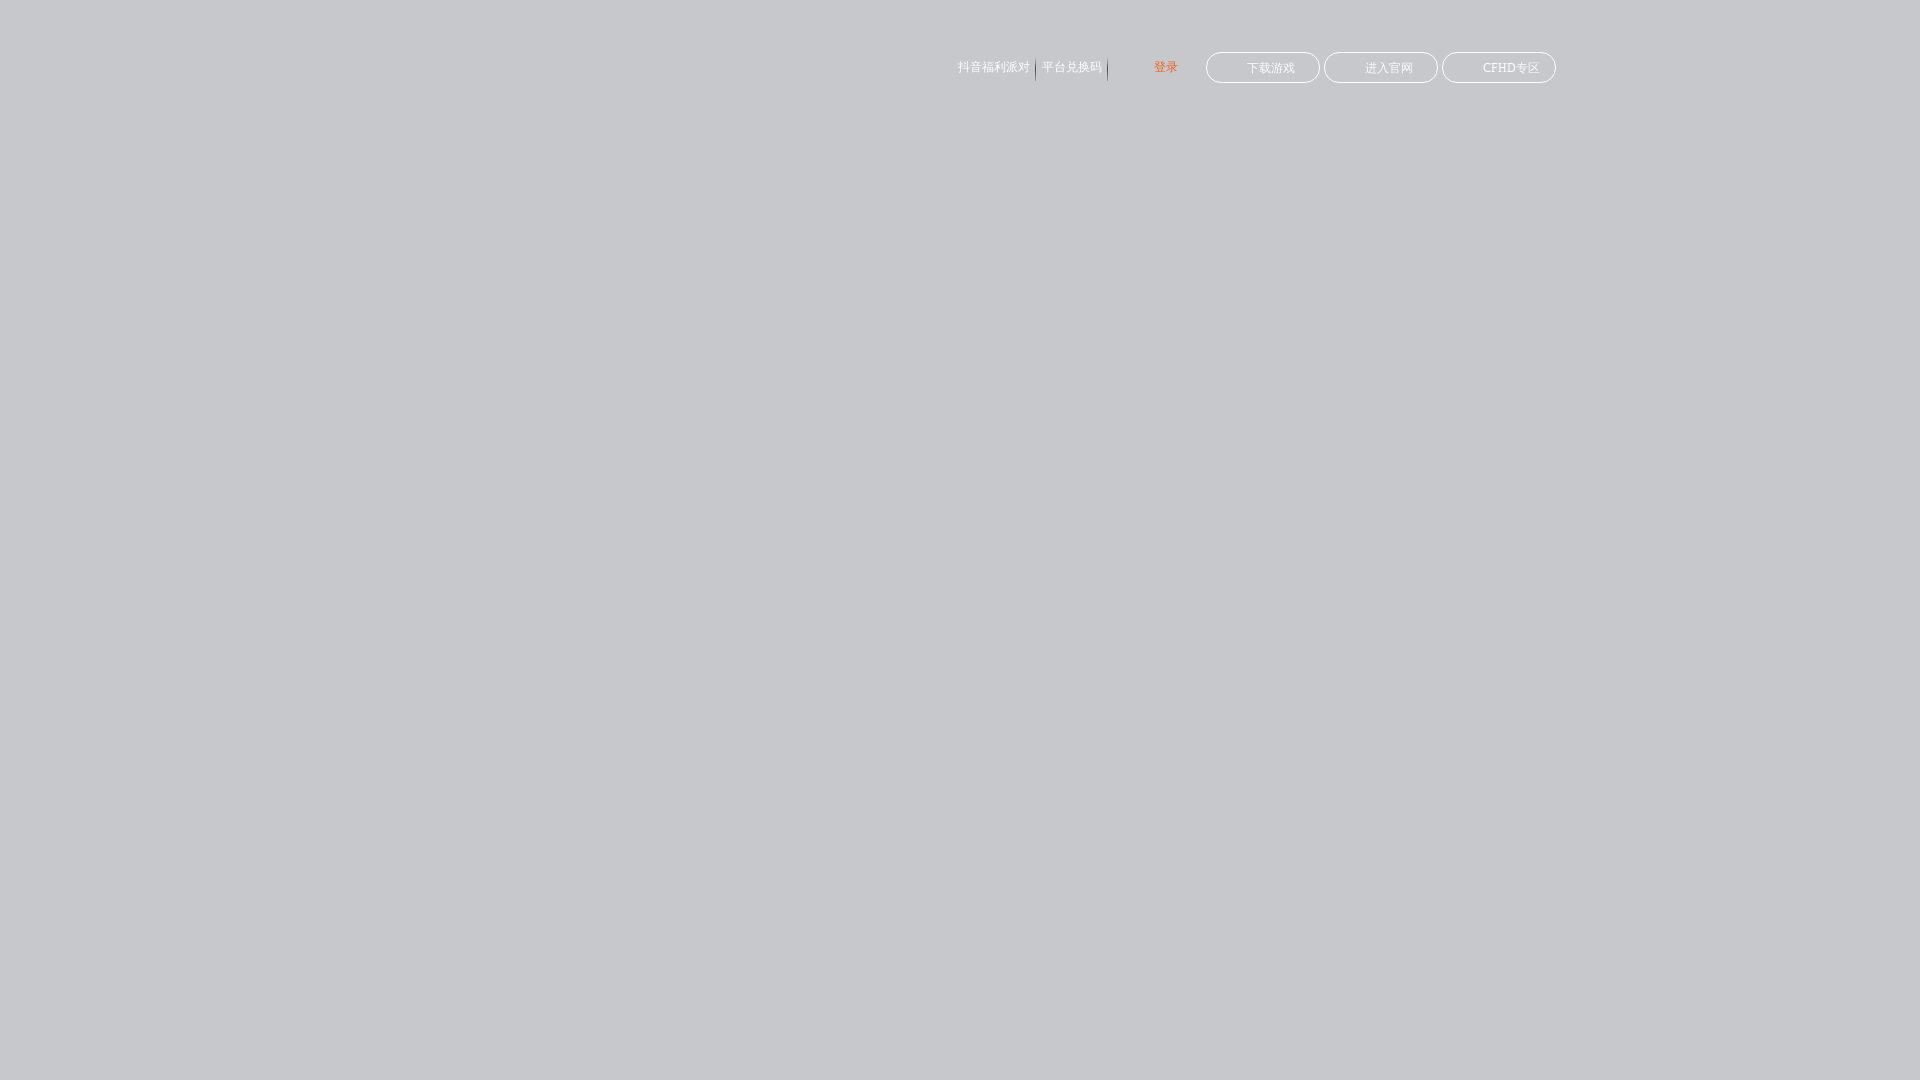